Tests the registration flow on FreshersWorld by clicking the registration button and attempting to upload a resume file

Starting URL: https://www.freshersworld.com/

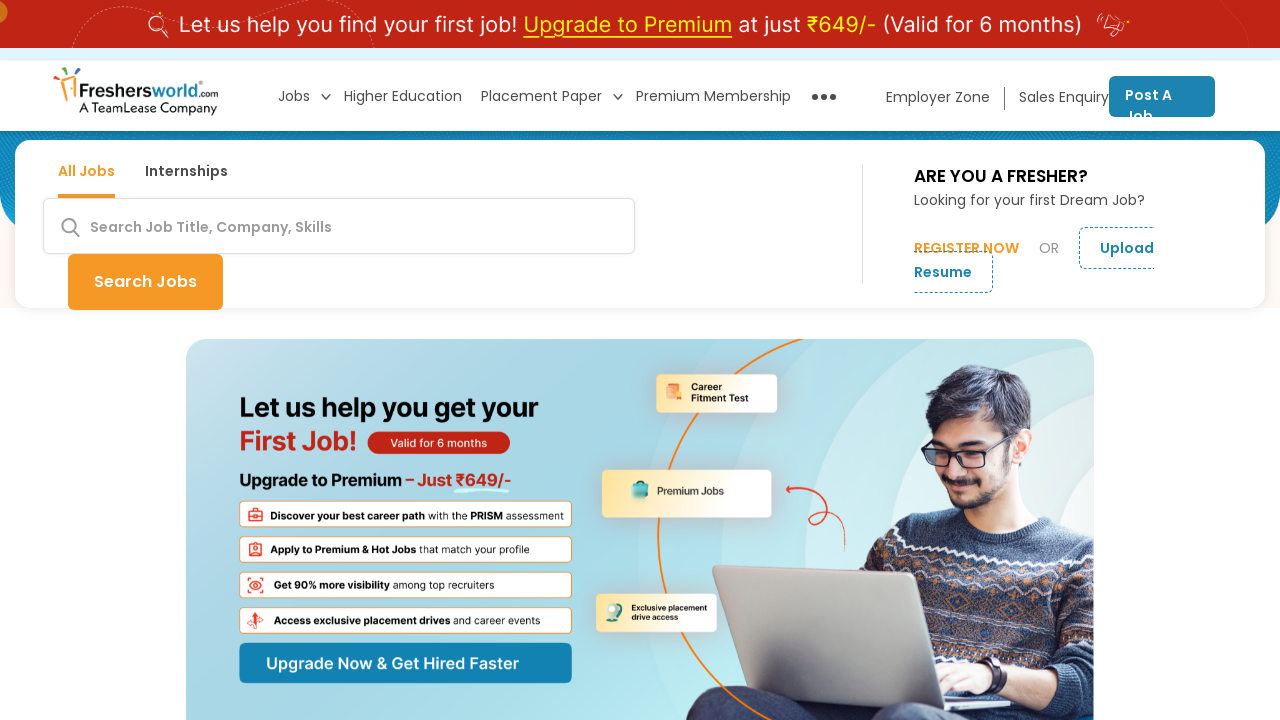

Clicked registration button on FreshersWorld homepage at (967, 248) on #reg_new_btn
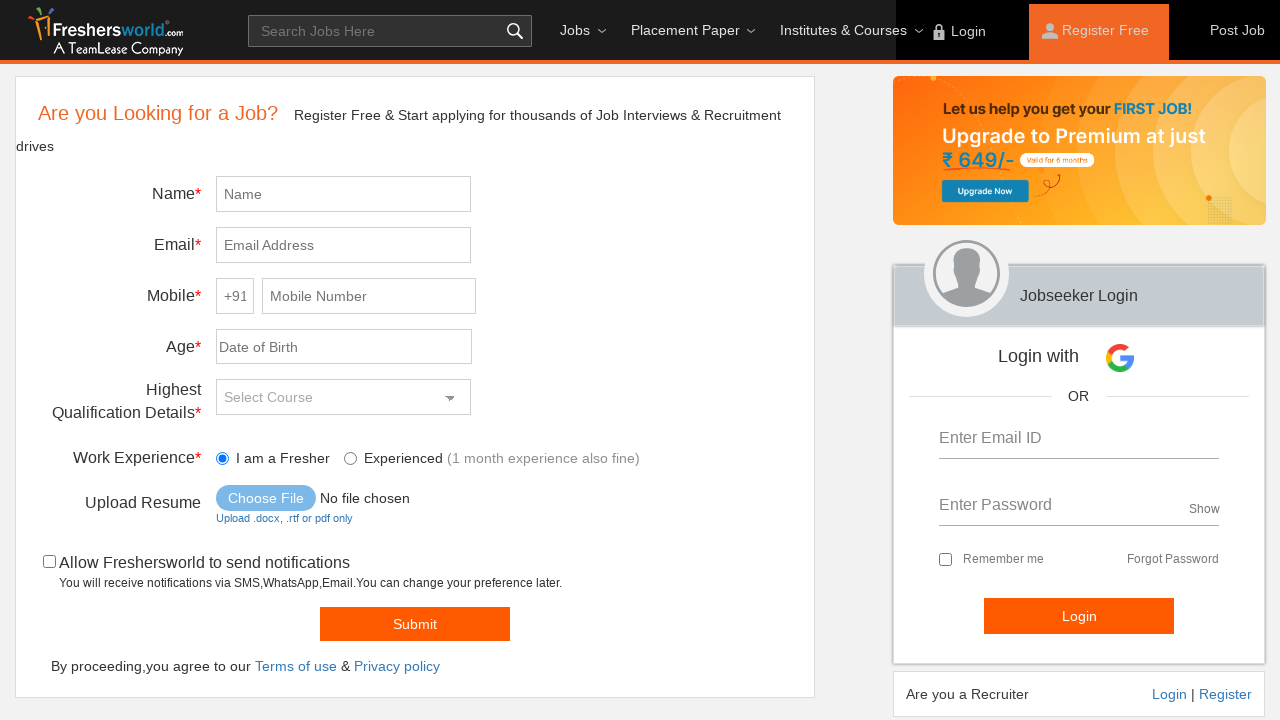

File upload element became visible
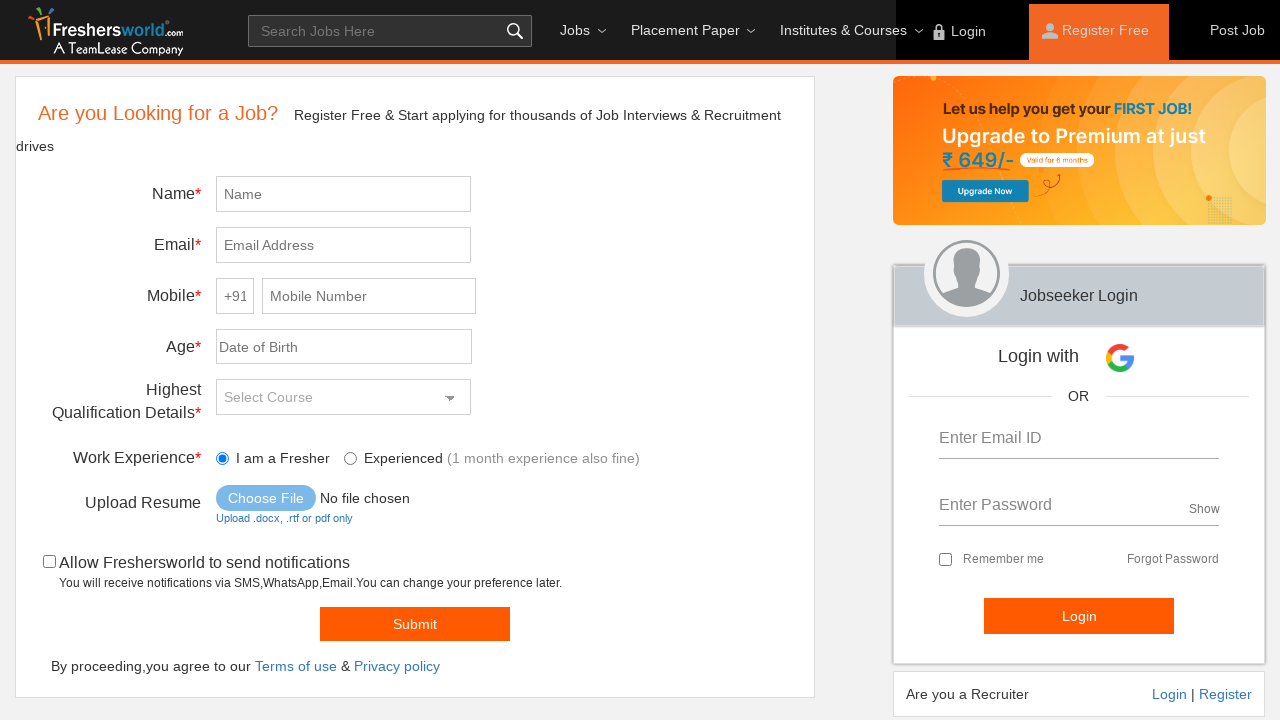

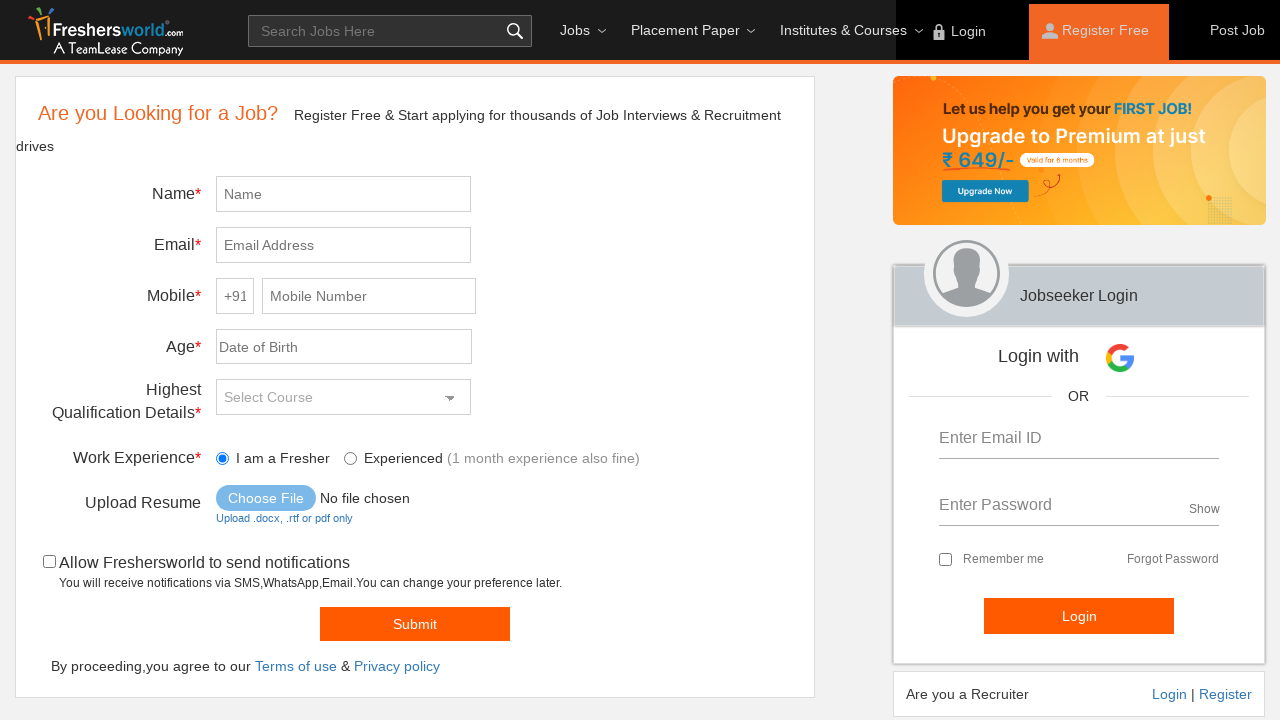